Tests hovering over the CVC hint element to trigger a tooltip display on the payment form.

Starting URL: https://sandbox.cardpay.com/MI/cardpayment2.html?orderXml=PE9SREVSIFdBTExFVF9JRD0nODI5OScgT1JERVJfTlVNQkVSPSc0NTgyMTEnIEFNT1VOVD0nMjkxLjg2JyBDVVJSRU5DWT0nRVVSJyAgRU1BSUw9J2N1c3RvbWVyQGV4YW1wbGUuY29tJz4KPEFERFJFU1MgQ09VTlRSWT0nVVNBJyBTVEFURT0nTlknIFpJUD0nMTAwMDEnIENJVFk9J05ZJyBTVFJFRVQ9JzY3NyBTVFJFRVQnIFBIT05FPSc4NzY5OTA5MCcgVFlQRT0nQklMTElORycvPgo8L09SREVSPg==&sha512=998150a2b27484b776a1628bfe7505a9cb430f276dfa35b14315c1c8f03381a90490f6608f0dcff789273e05926cd782e1bb941418a9673f43c47595aa7b8b0d

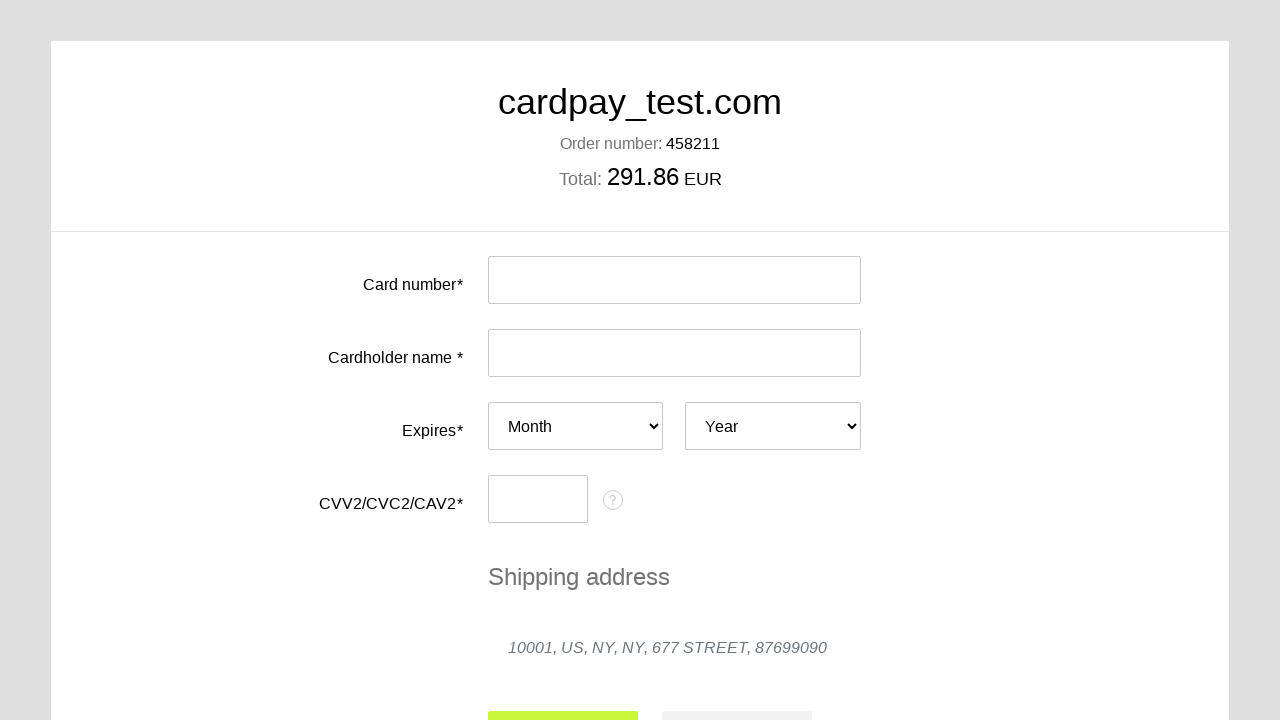

Hovered over CVC hint toggle element to trigger tooltip at (613, 500) on #cvc-hint-toggle
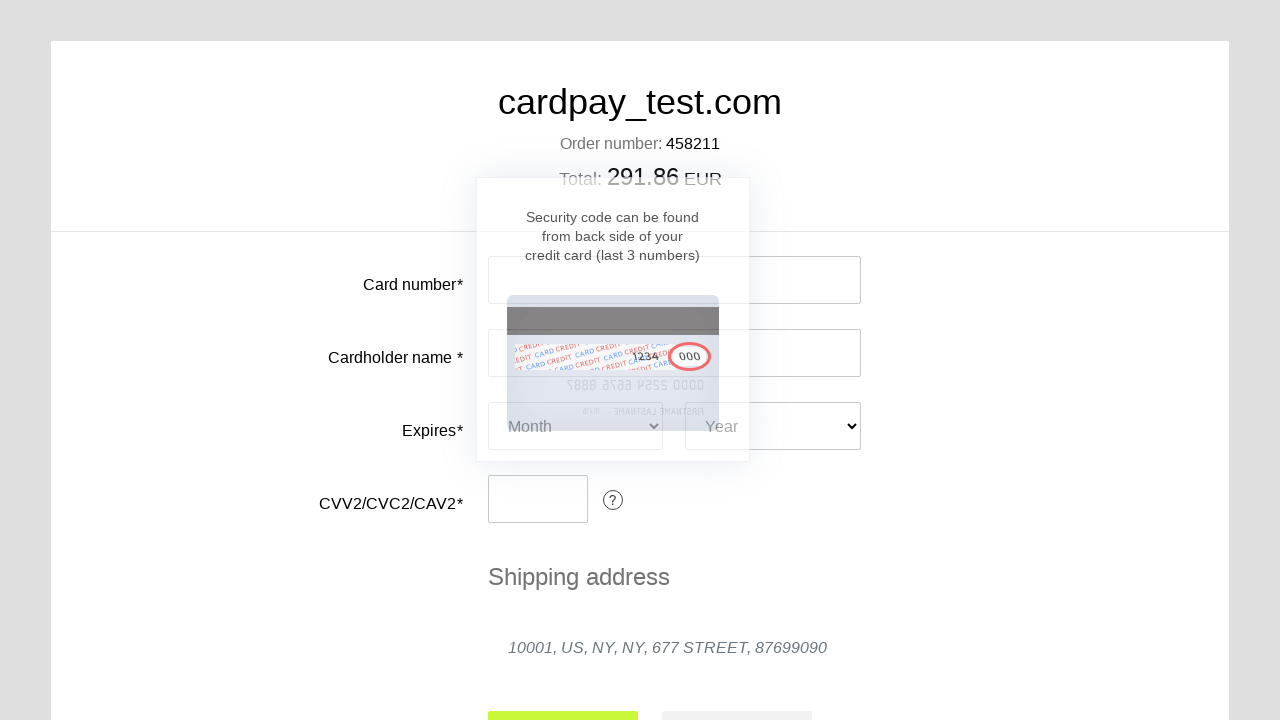

Waited 500ms for tooltip to appear
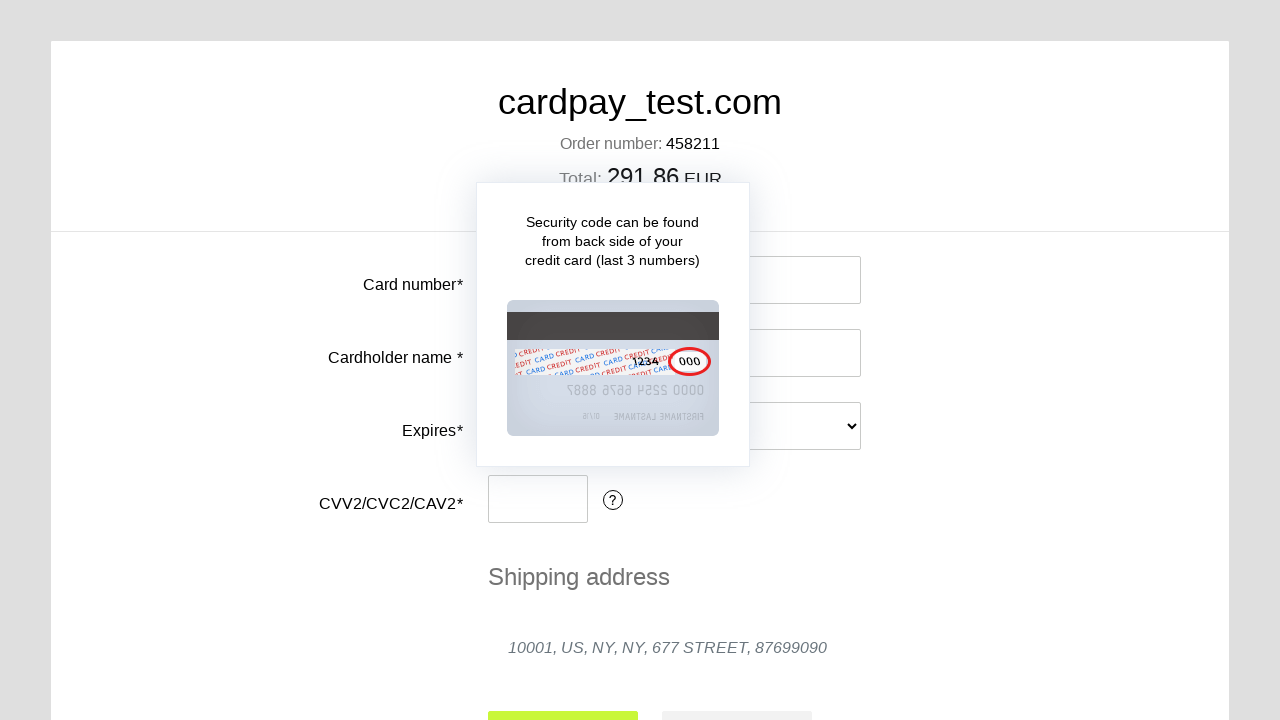

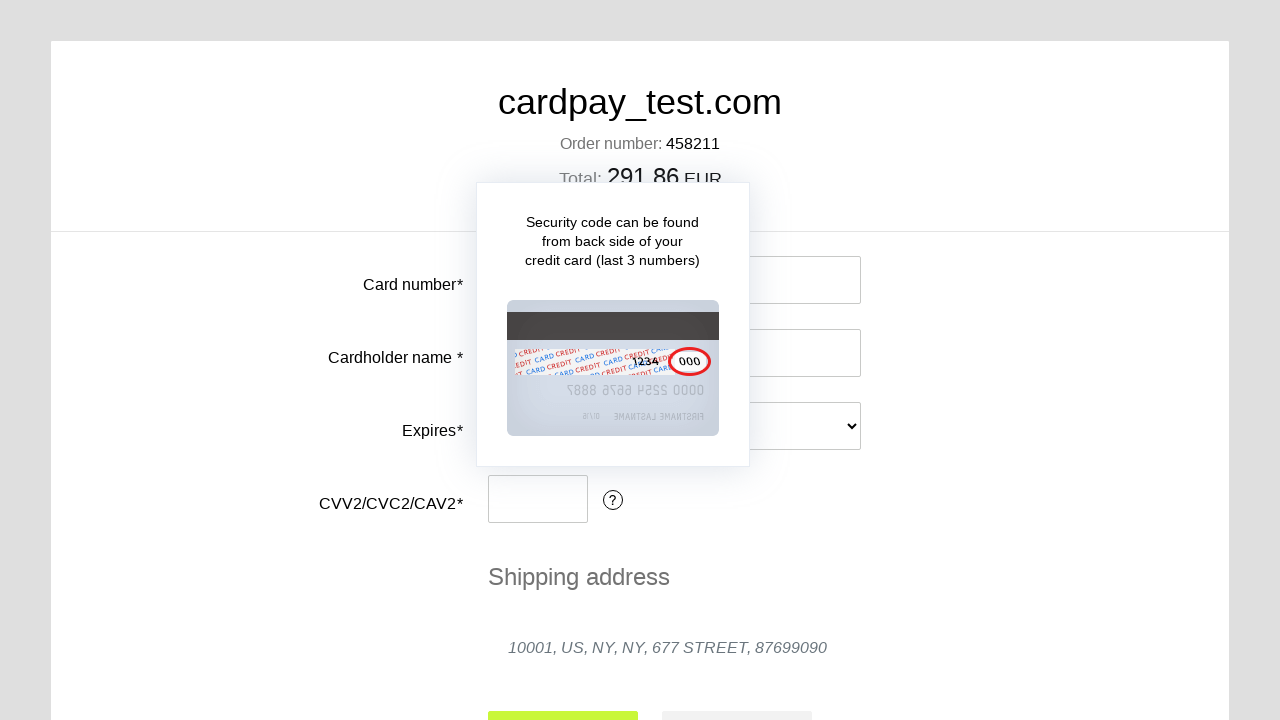